Tests browser navigation functionality including back, forward, refresh operations, and window manipulation, then navigates to another website

Starting URL: https://www.selenium.dev/downloads/

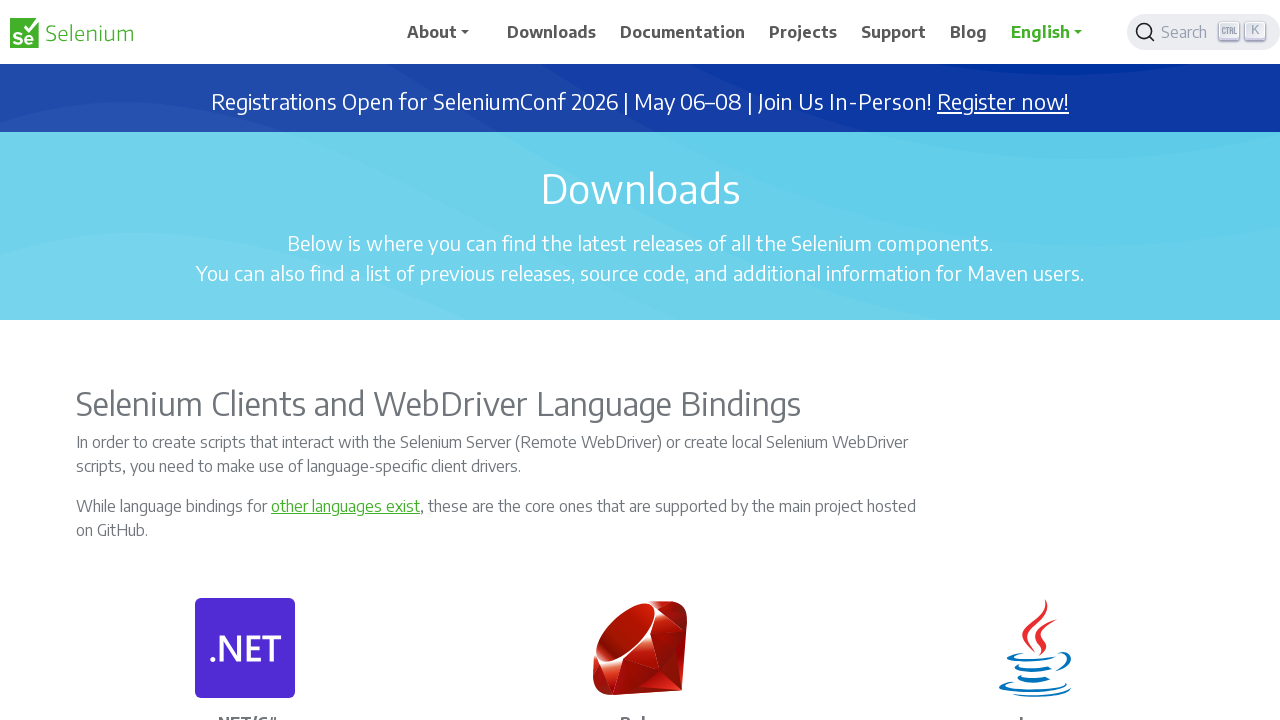

Navigated back in browser history
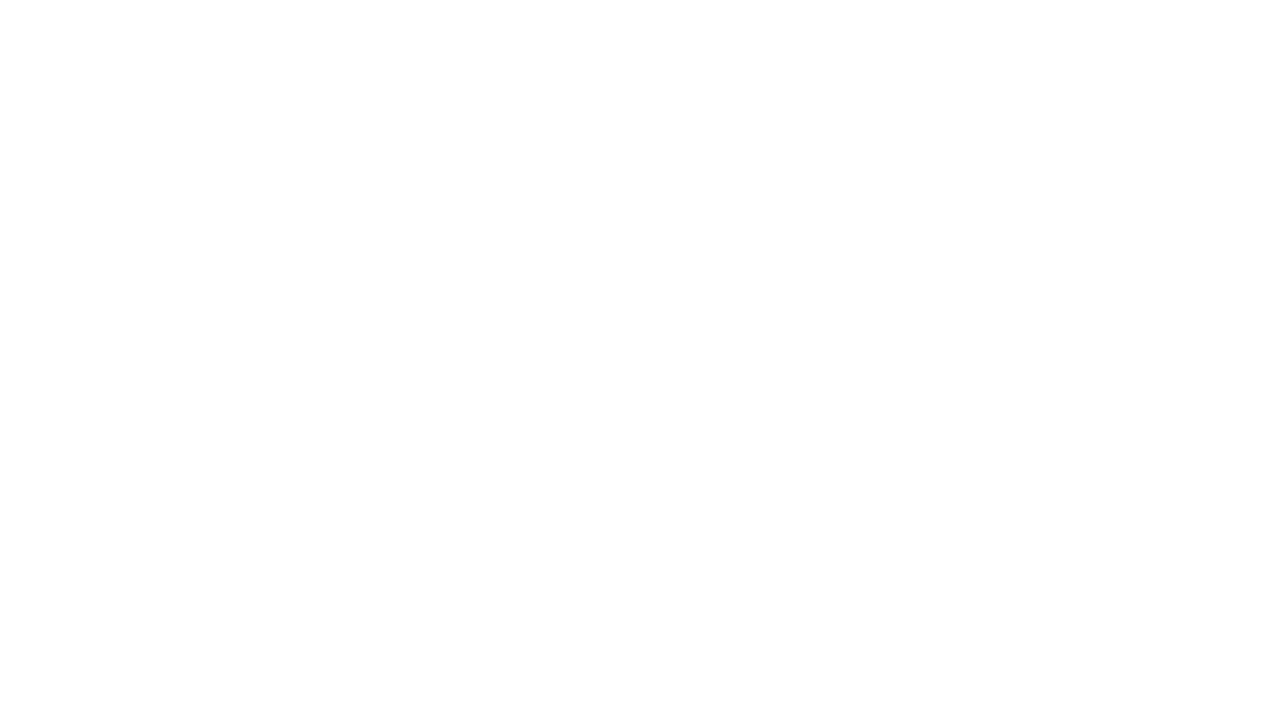

Navigated forward in browser history
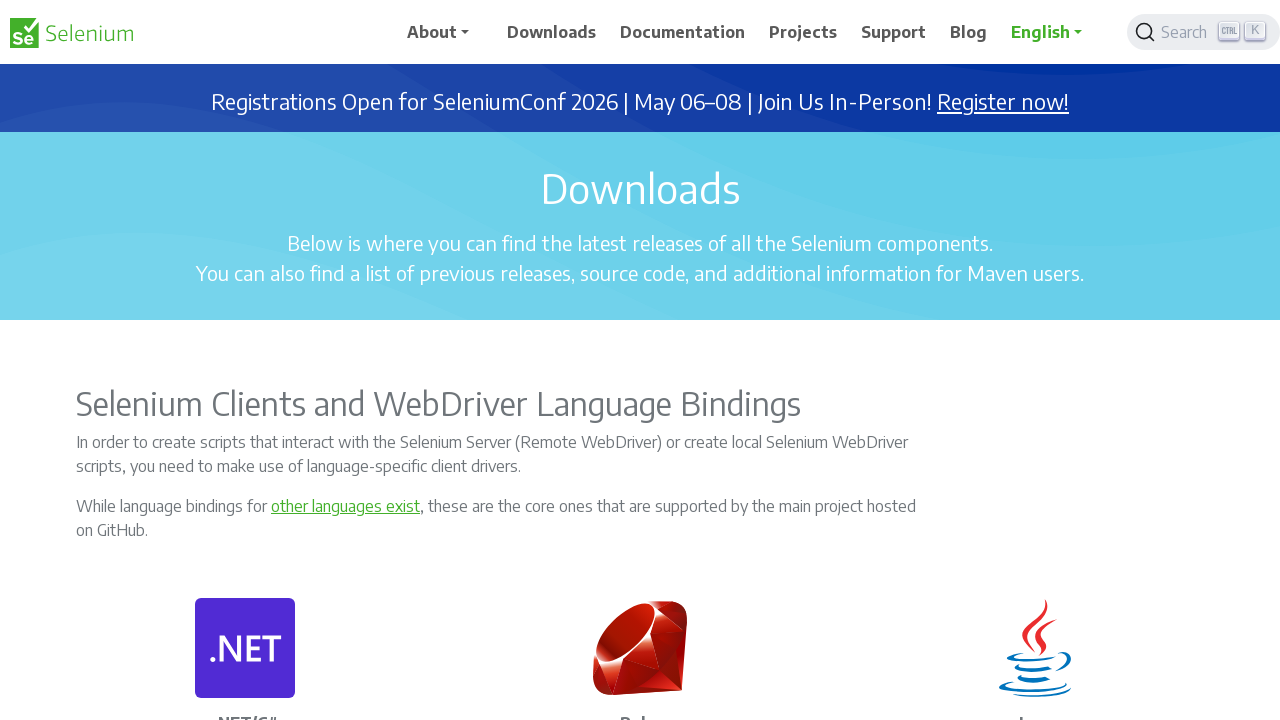

Refreshed the page
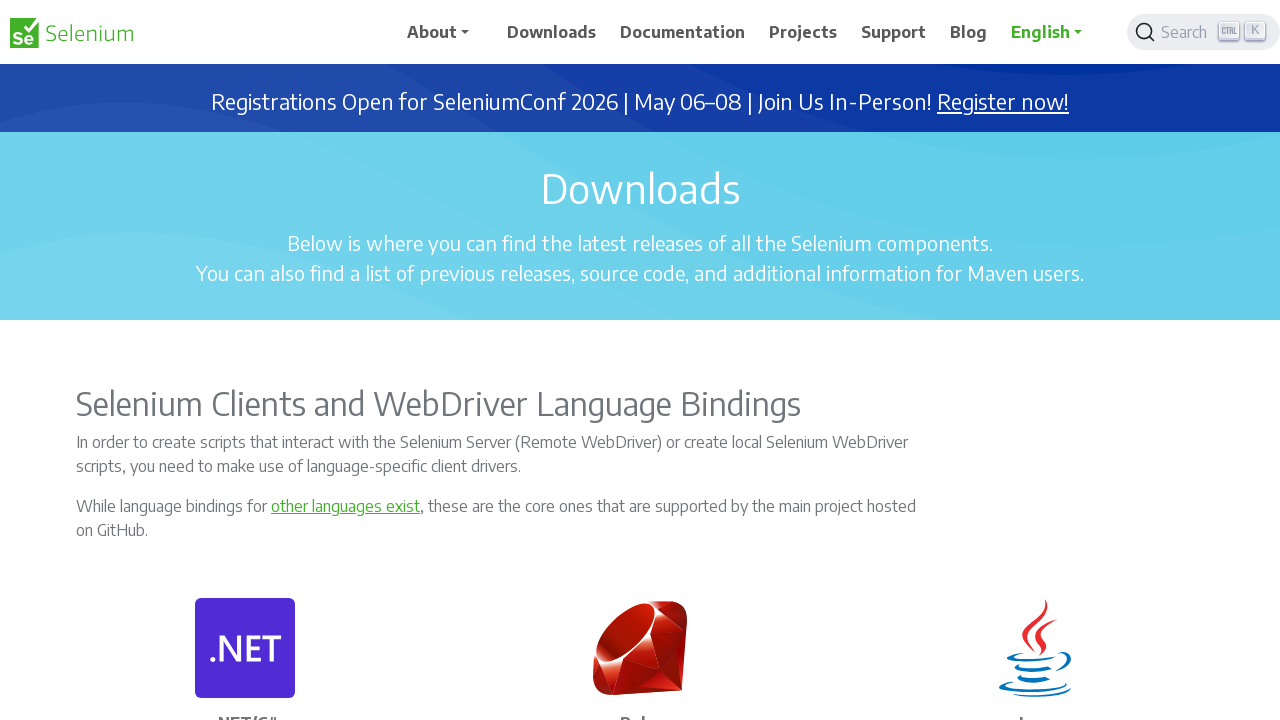

Set viewport size to 500x500 pixels
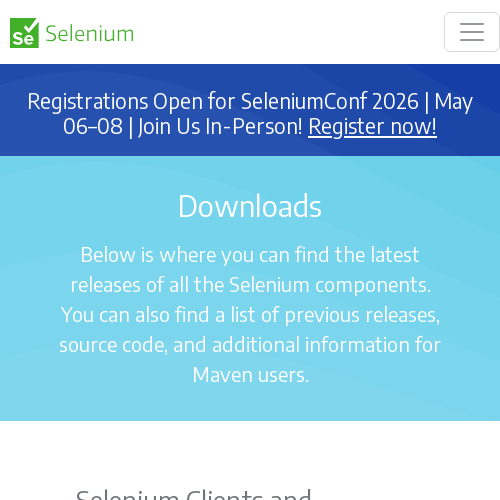

Navigated to https://www.nykaa.com/
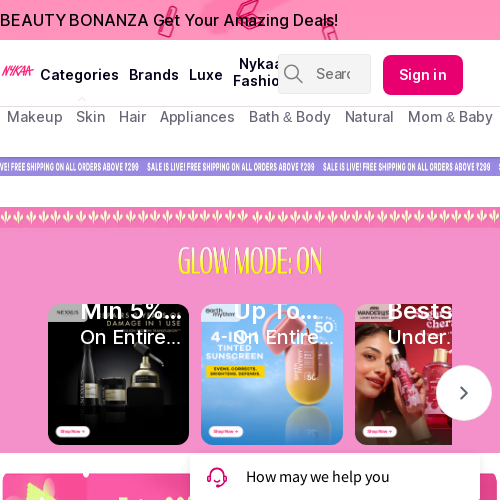

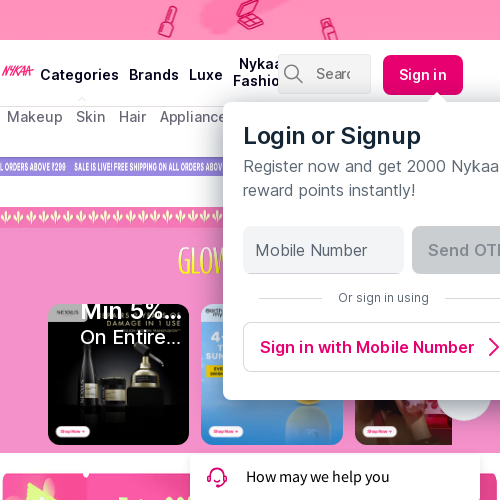